Tests adding multiple grocery items (Cucumber, Brocolli, Beetroot, Carrot) to a shopping cart on a practice e-commerce site by iterating through products and clicking "Add to cart" for matching items.

Starting URL: https://rahulshettyacademy.com/seleniumPractise/

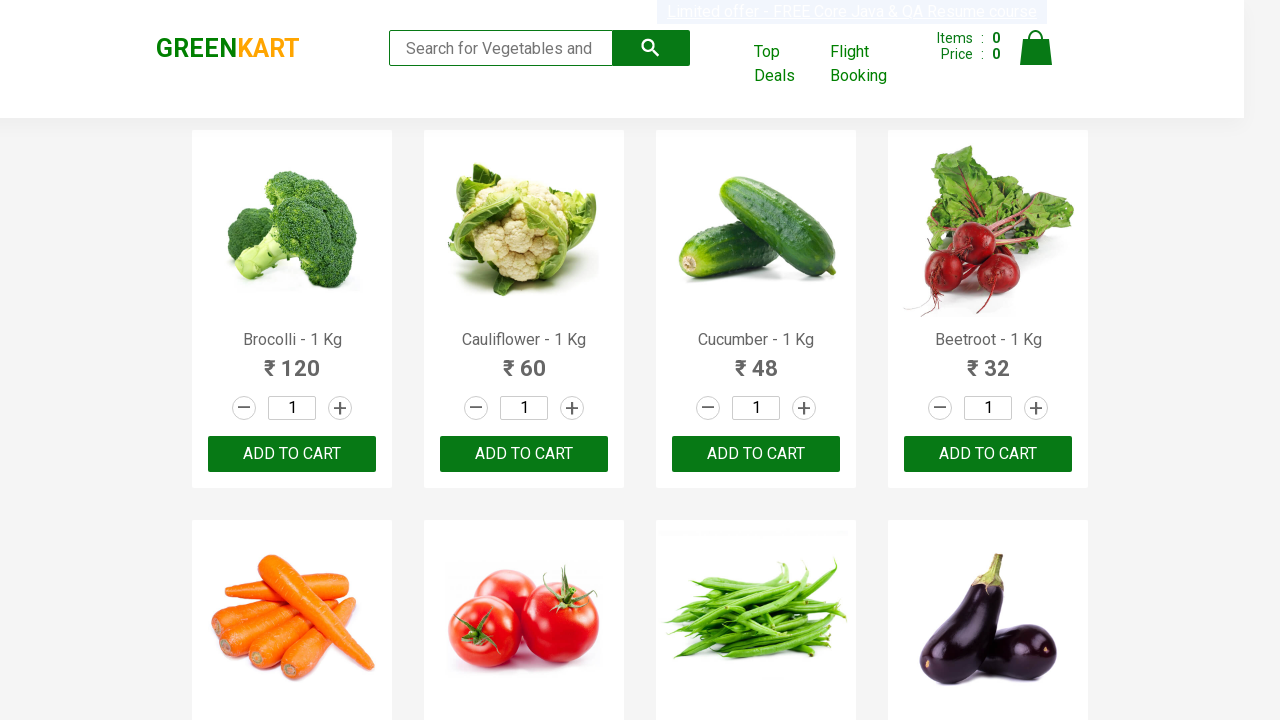

Waited for product names to load
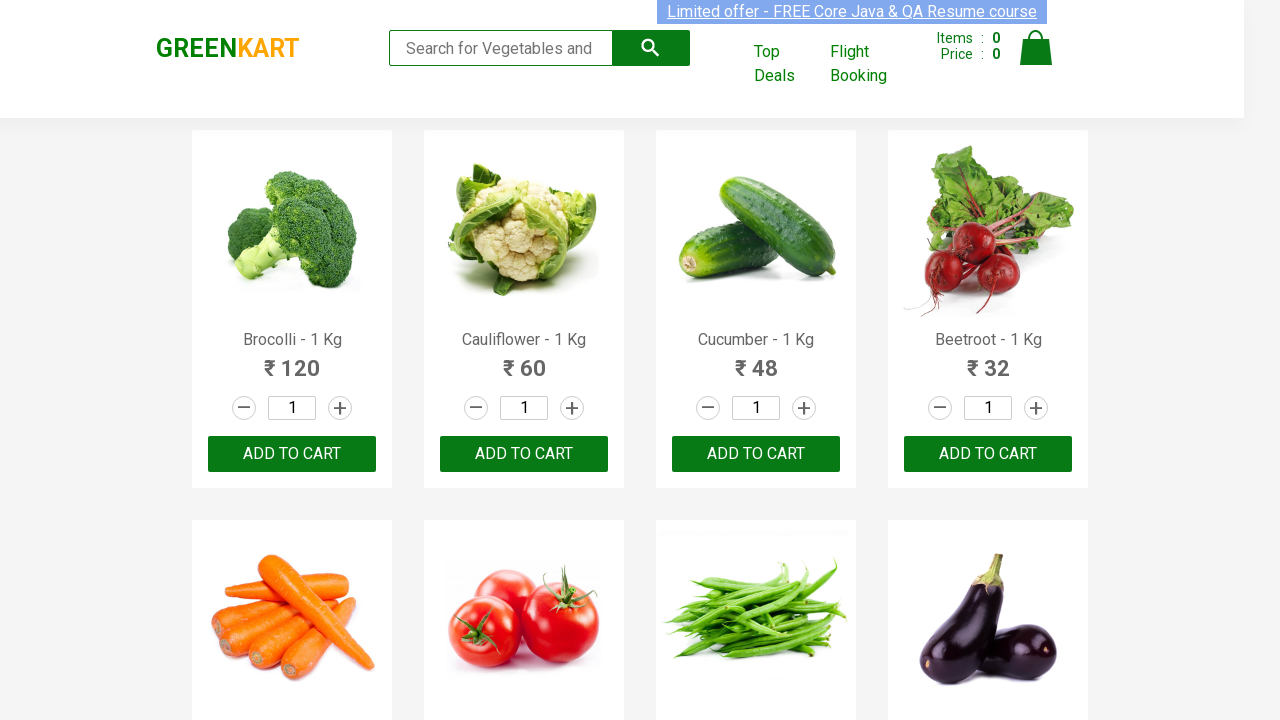

Defined list of items to add: Cucumber, Brocolli, Beetroot, Carrot
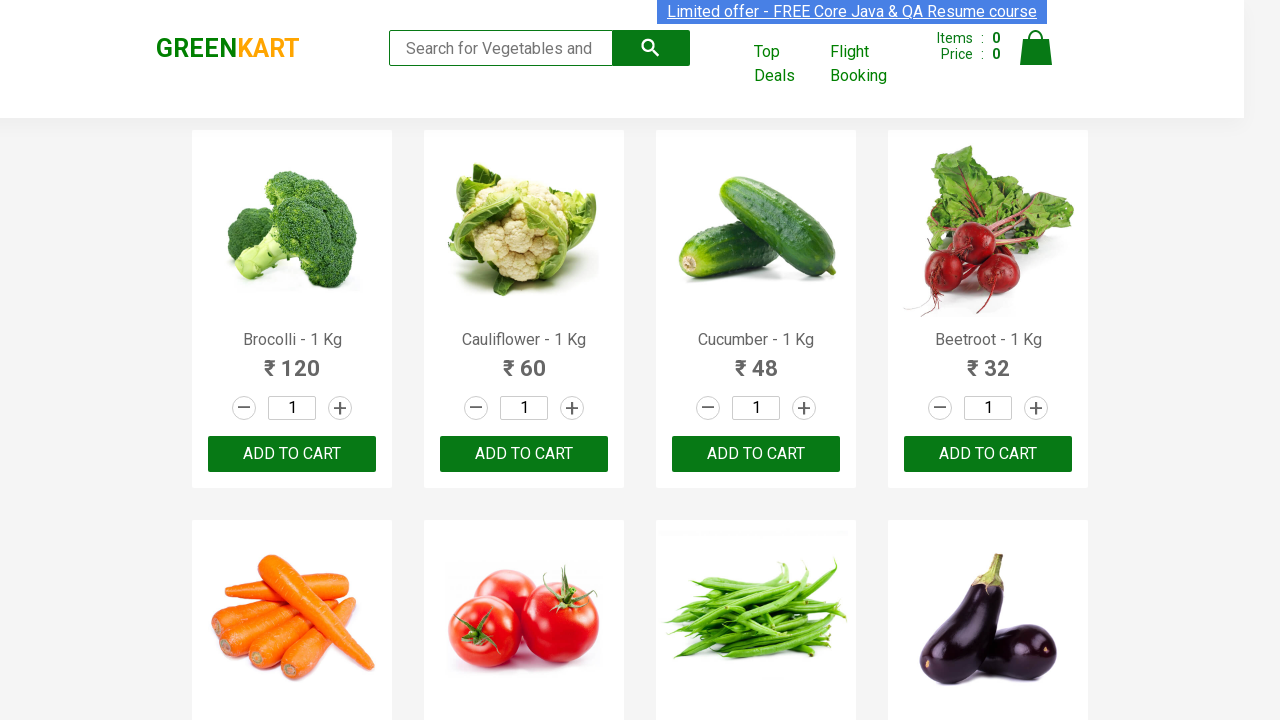

Retrieved all product name elements from the page
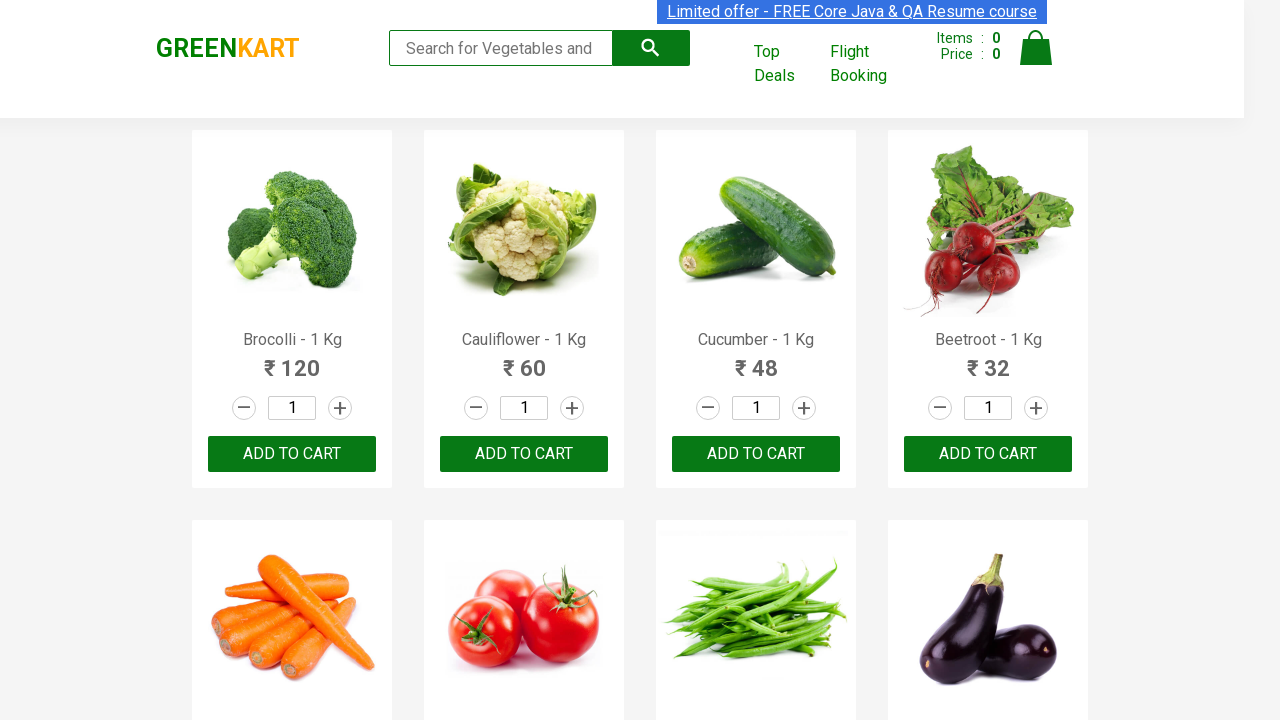

Clicked 'Add to cart' button for Brocolli at (292, 454) on xpath=//div[@class='product-action']/button >> nth=0
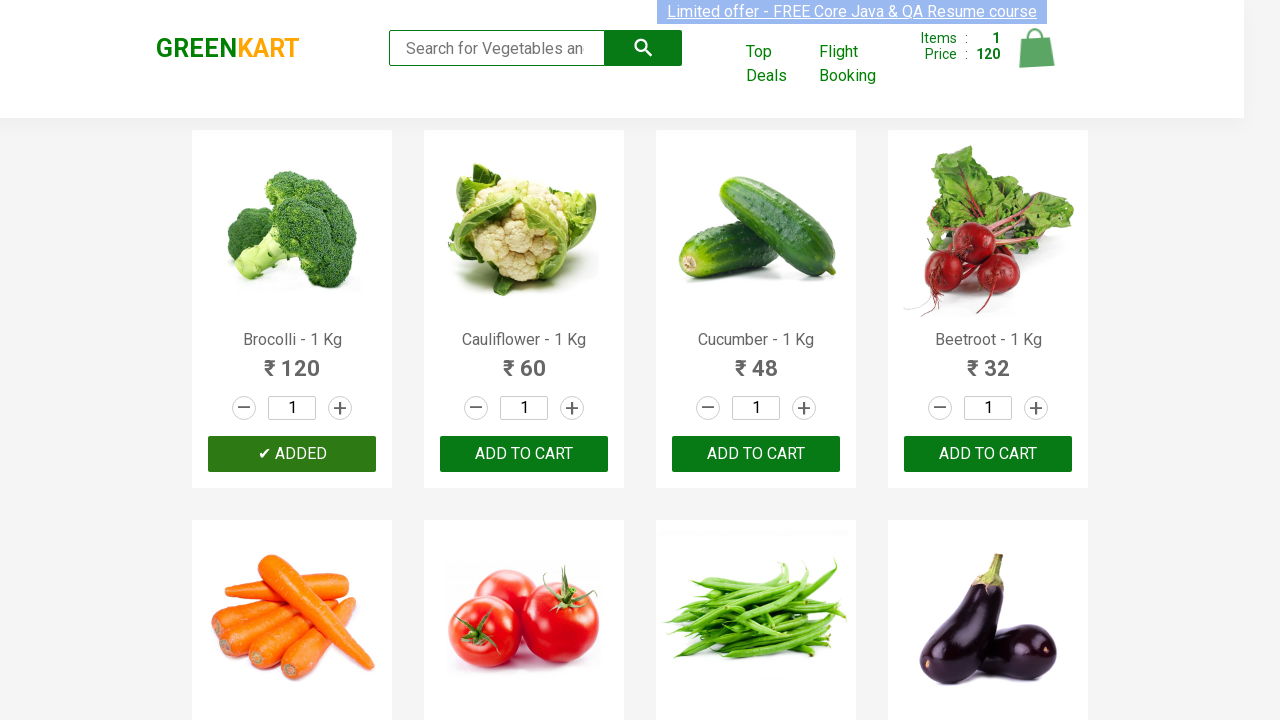

Clicked 'Add to cart' button for Cucumber at (756, 454) on xpath=//div[@class='product-action']/button >> nth=2
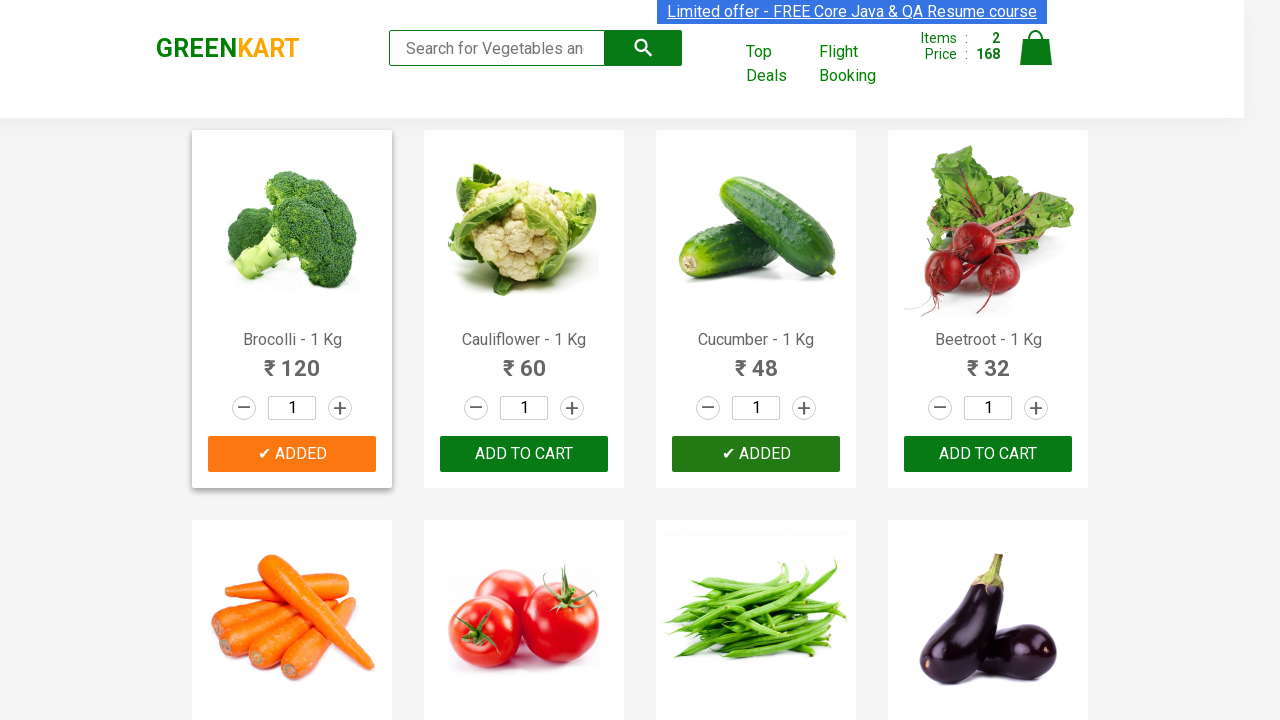

Clicked 'Add to cart' button for Beetroot at (988, 454) on xpath=//div[@class='product-action']/button >> nth=3
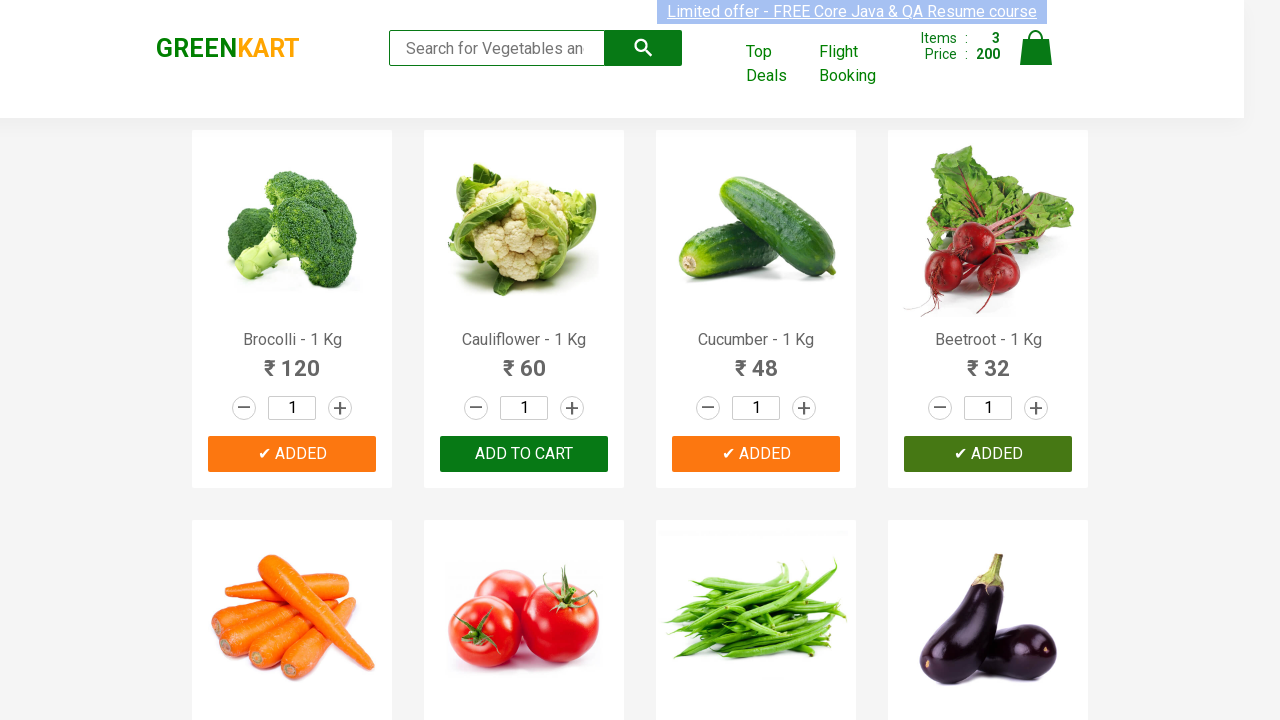

Clicked 'Add to cart' button for Carrot at (292, 360) on xpath=//div[@class='product-action']/button >> nth=4
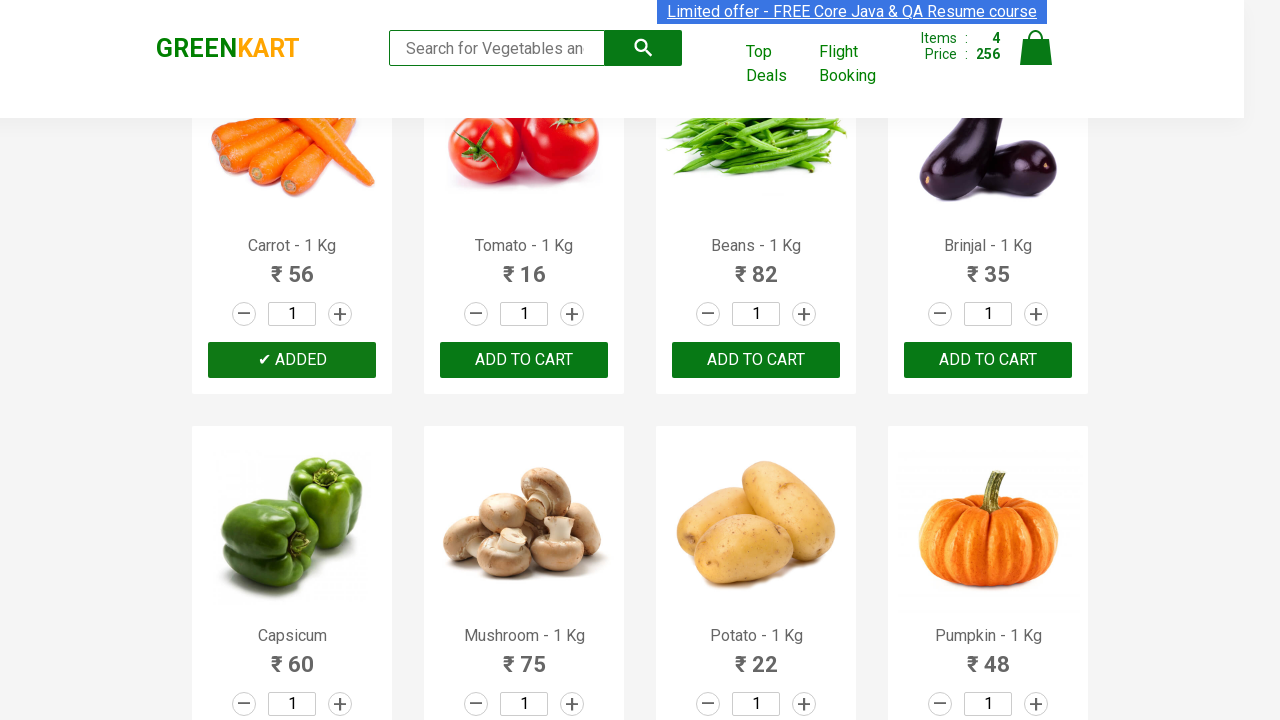

All 4 required items have been added to cart
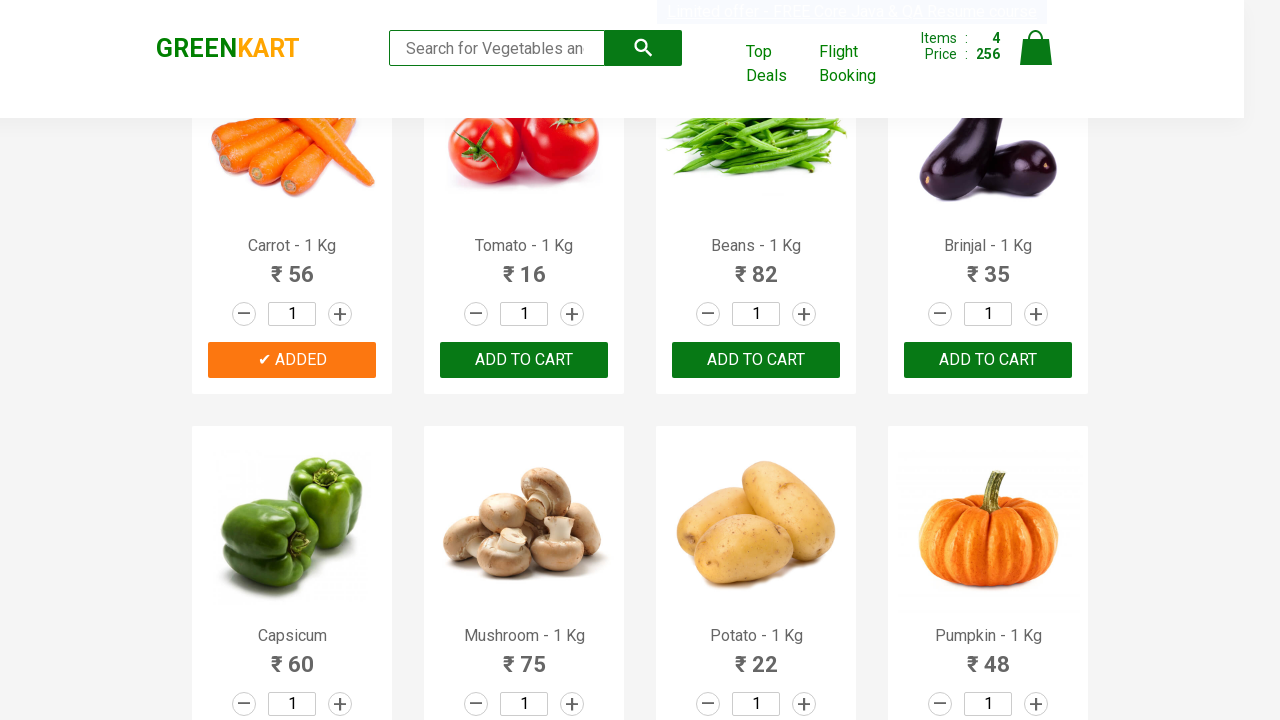

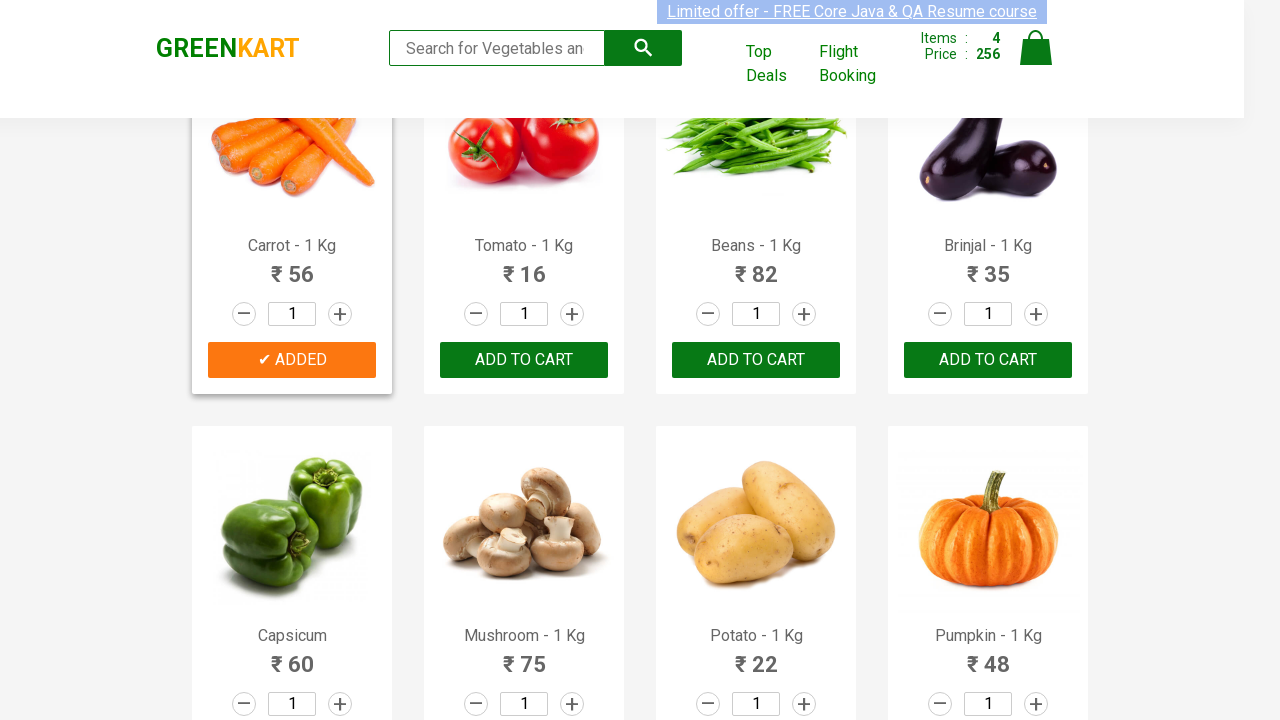